Navigates to the notes app homepage and clicks the create account button

Starting URL: https://practice.expandtesting.com/notes/app

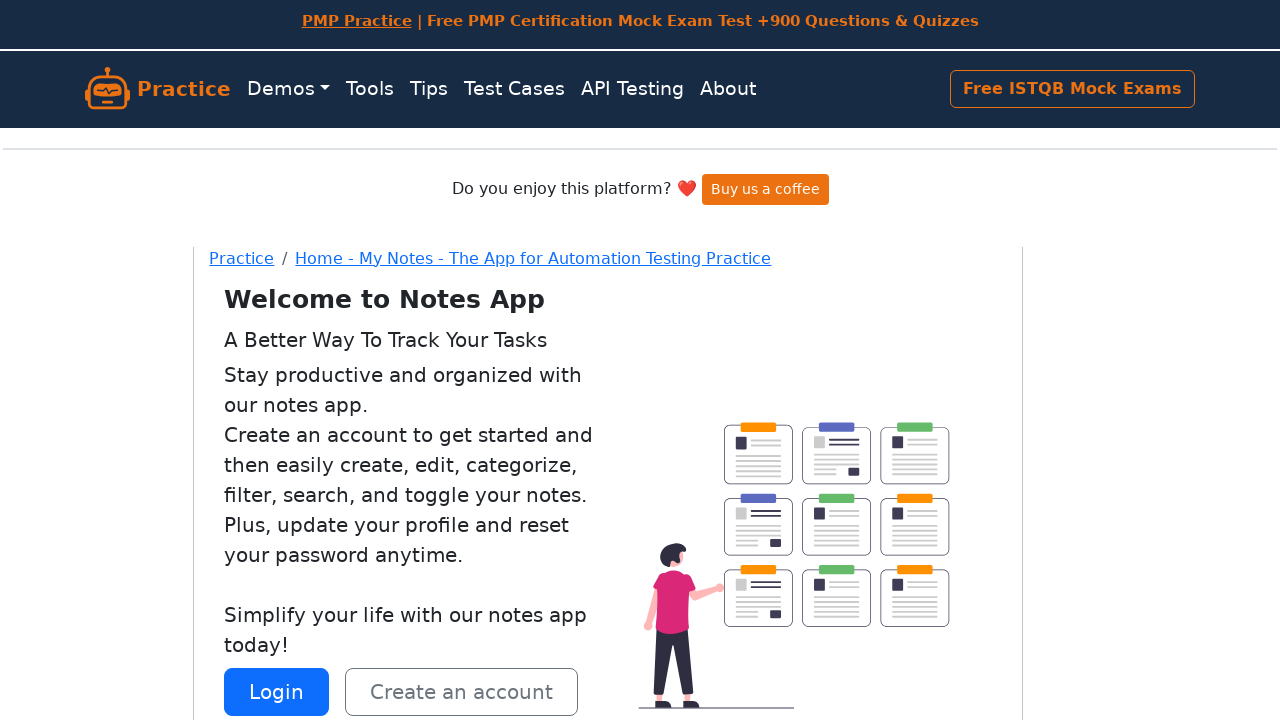

Navigated to notes app homepage
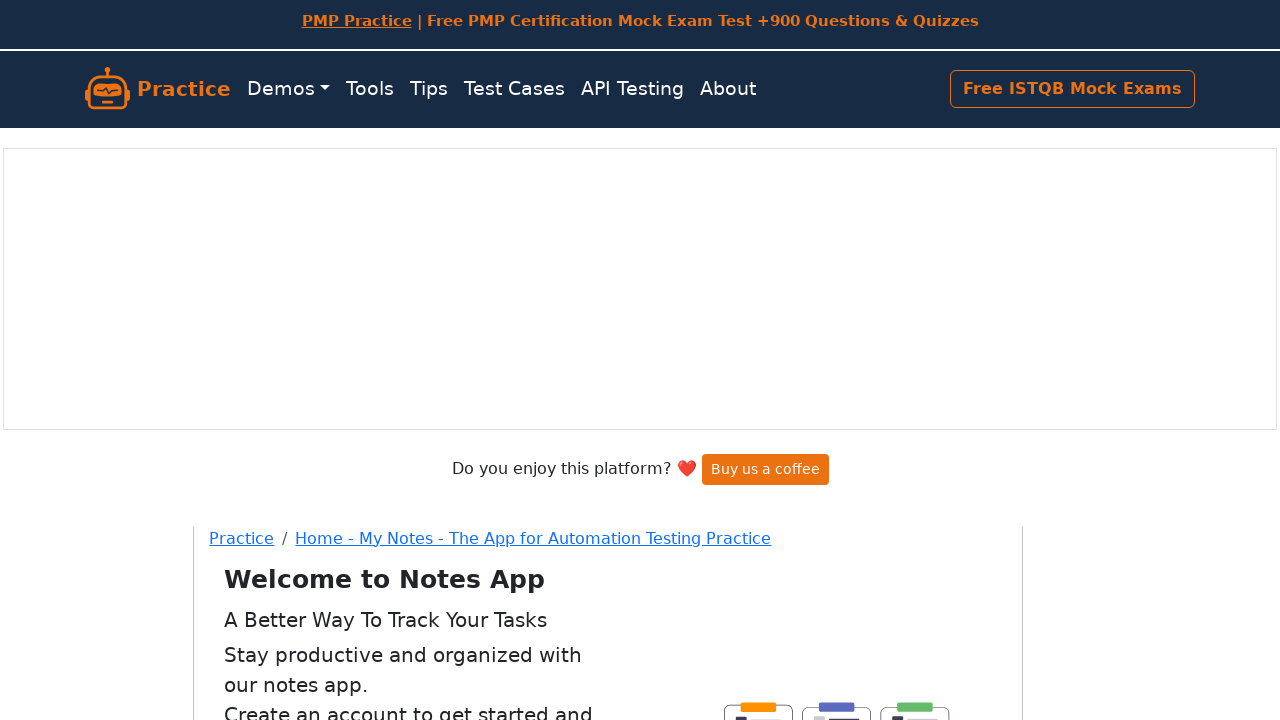

Clicked create account button at (462, 462) on [class='btn btn-outline-secondary btn-lg px-4']
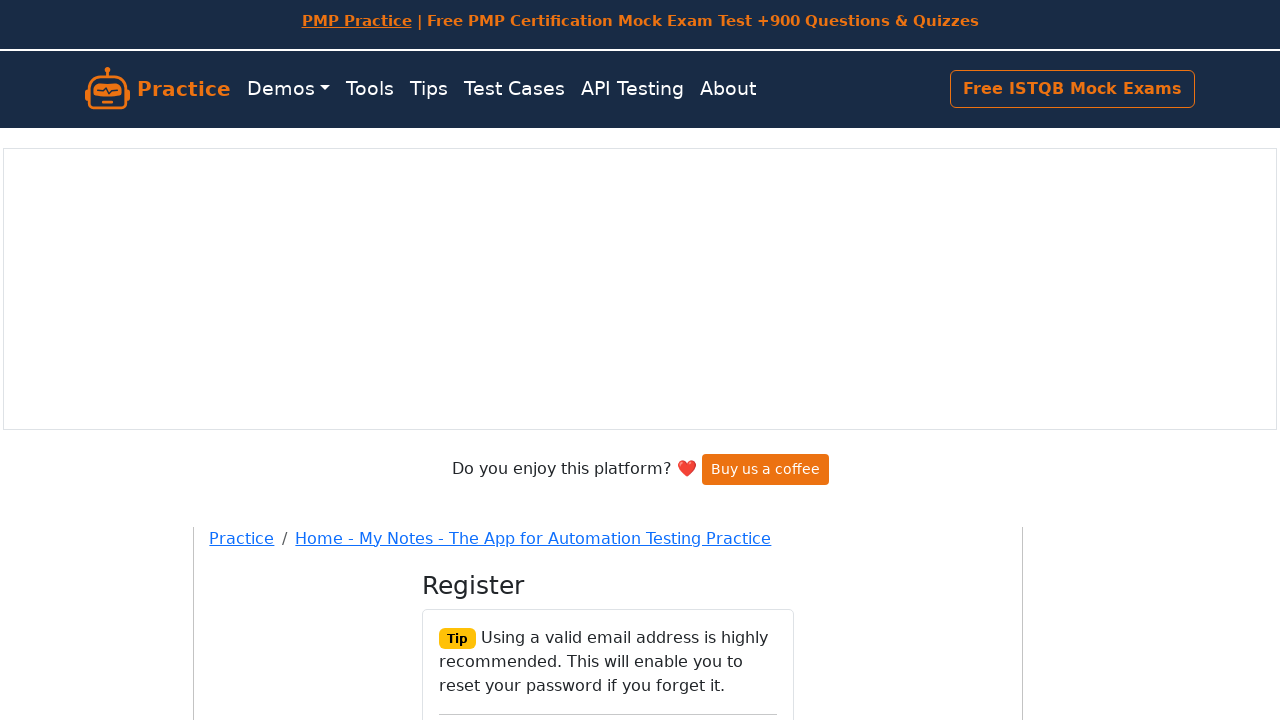

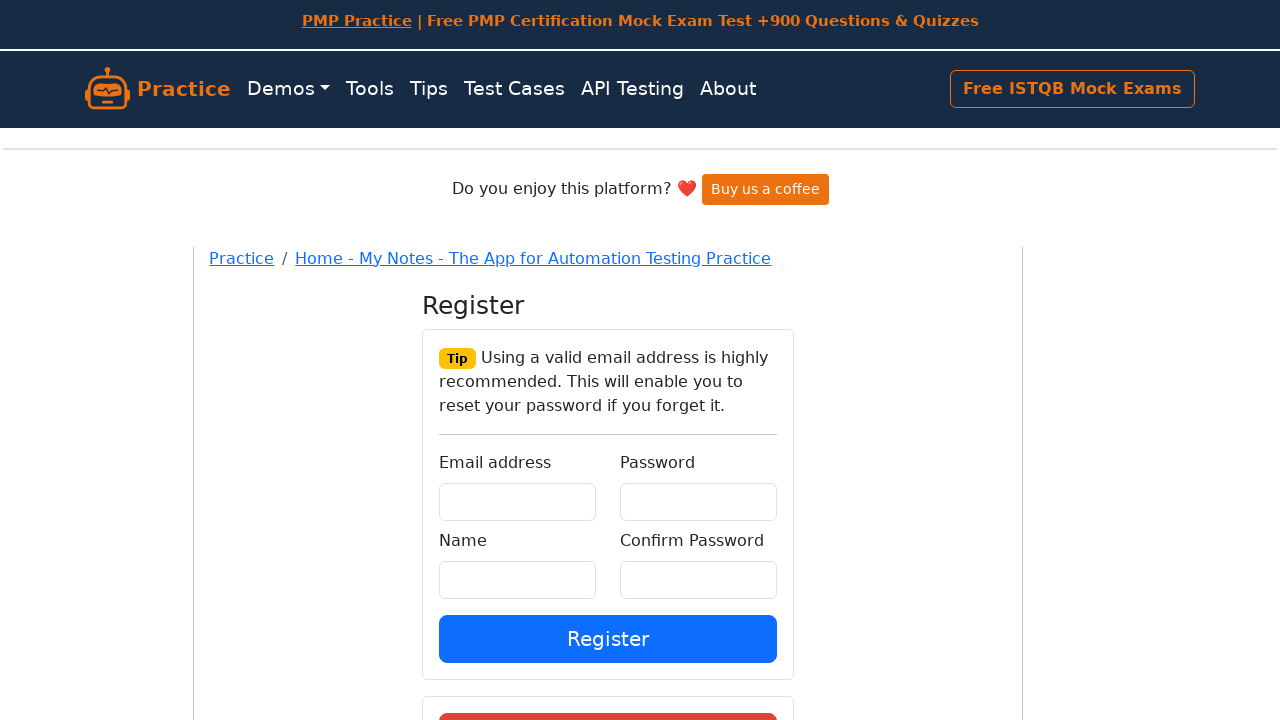